Navigates to DemoBlaze store and verifies the page loads by checking the title contains "STORE"

Starting URL: https://demoblaze.com/

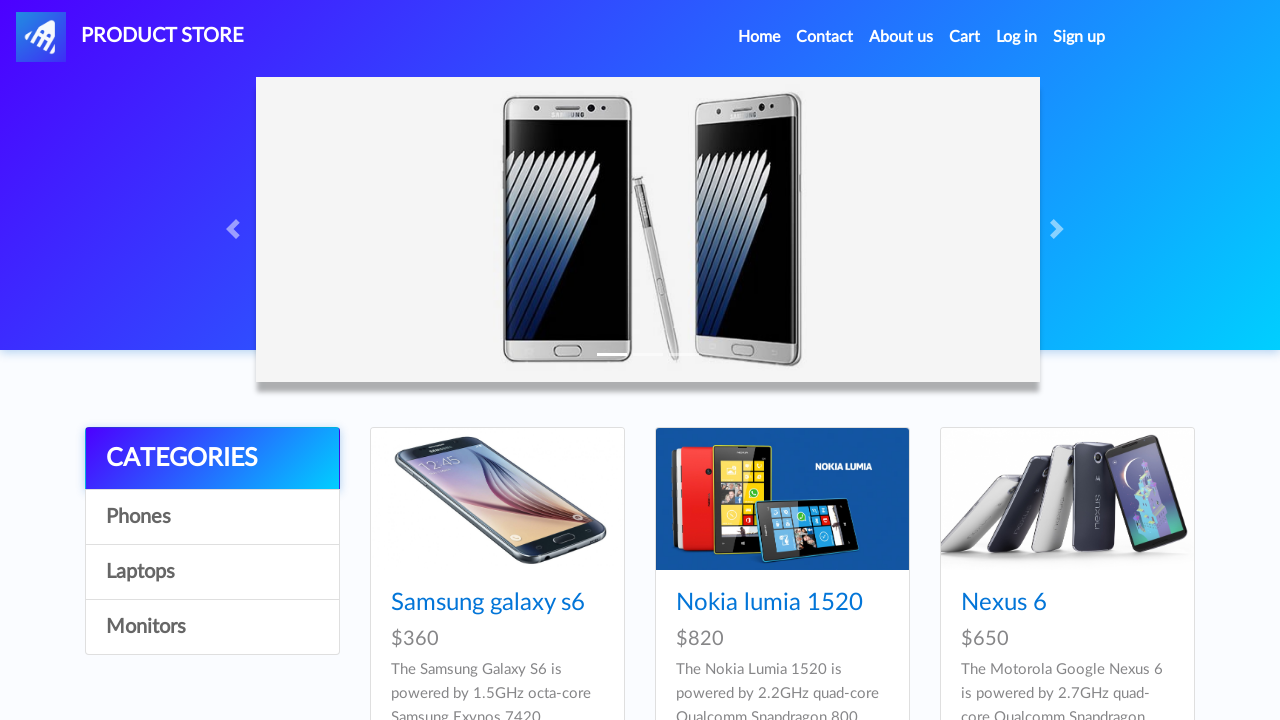

Page loaded and title verified to contain 'STORE'
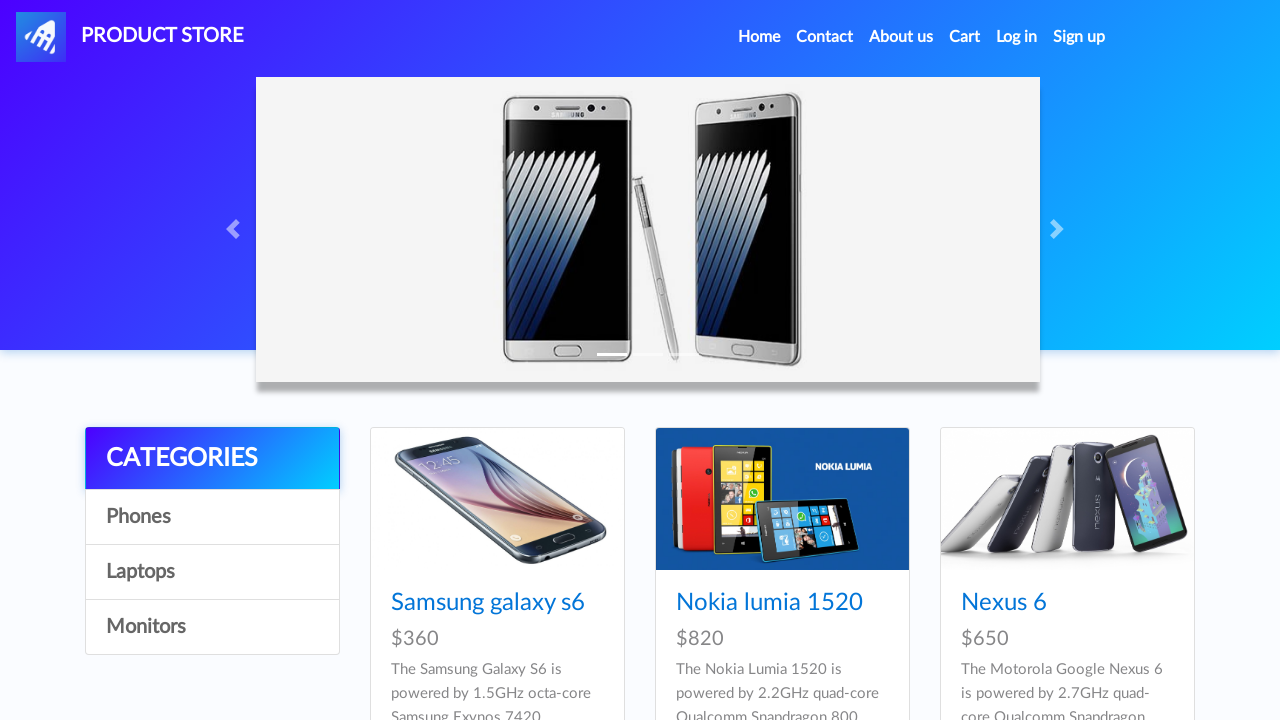

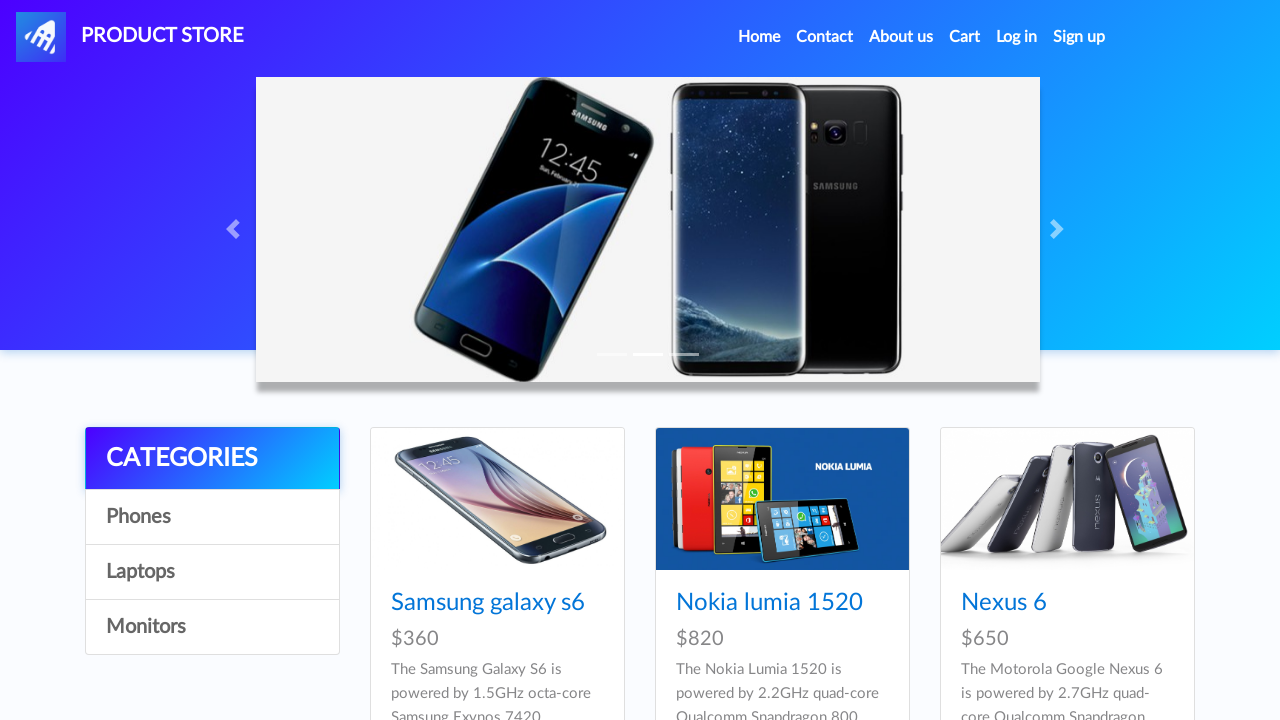